Fills out a practice registration form on DemoQA including personal details (name, email, phone), subject selection, hobbies, address, and state/city dropdowns, then submits the form.

Starting URL: https://demoqa.com/automation-practice-form

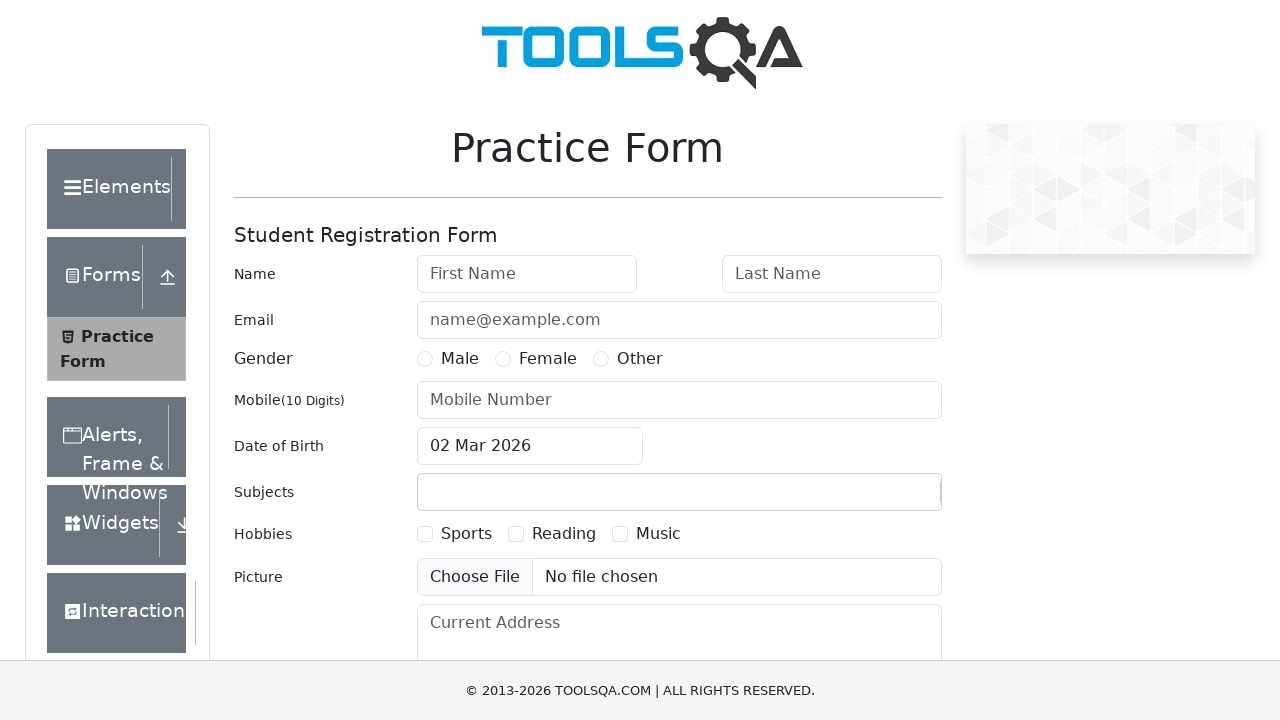

Filled first name field with 'Marcus' on #firstName
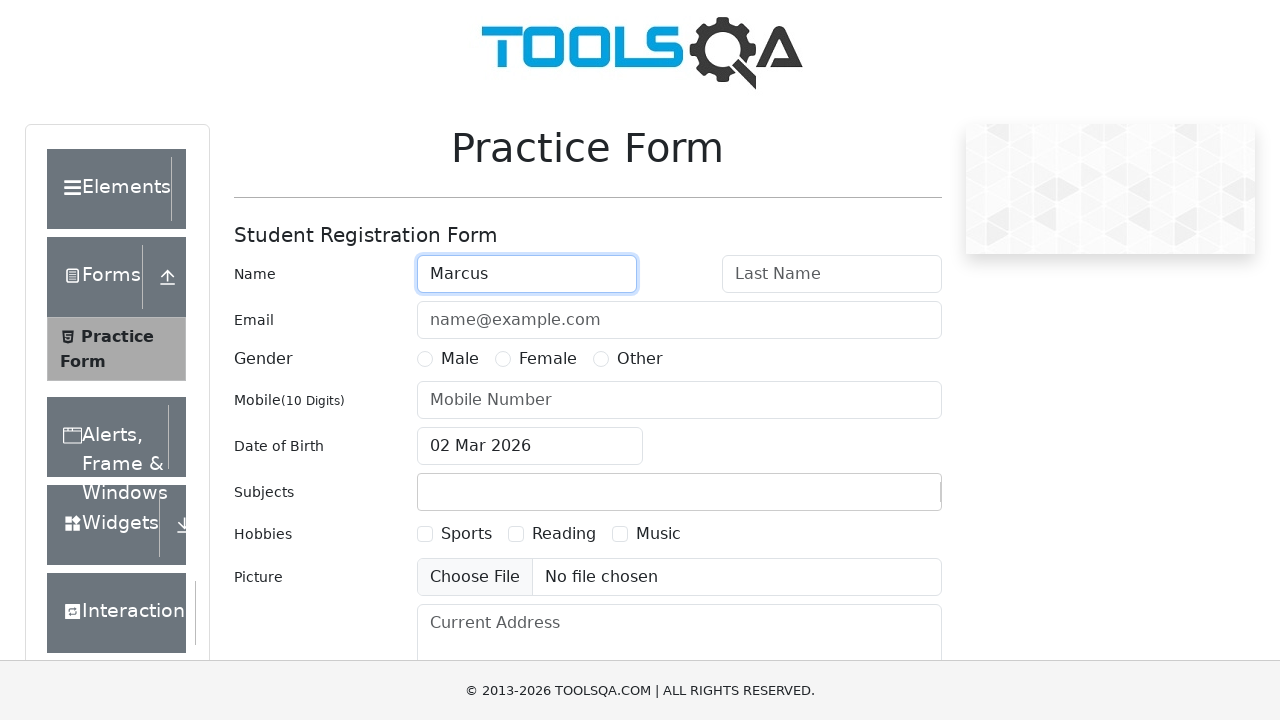

Filled last name field with 'Johnson' on #lastName
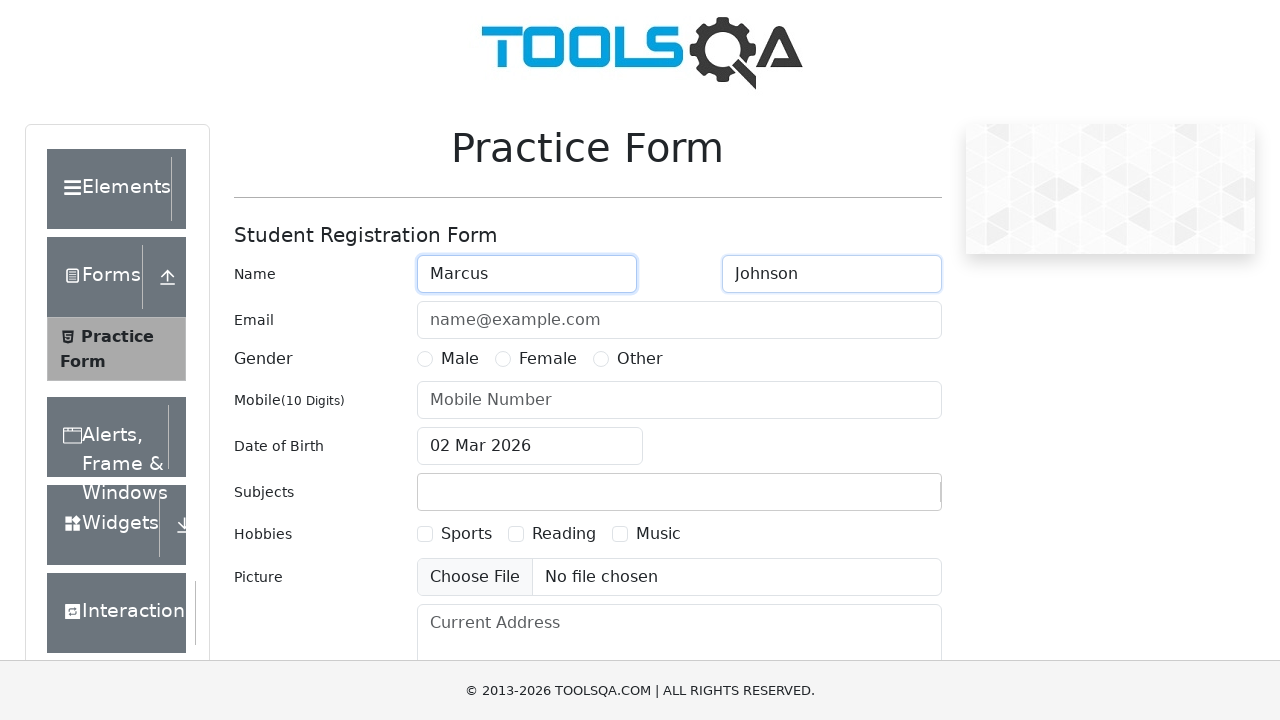

Filled email field with 'marcus.johnson@example.com' on #userEmail
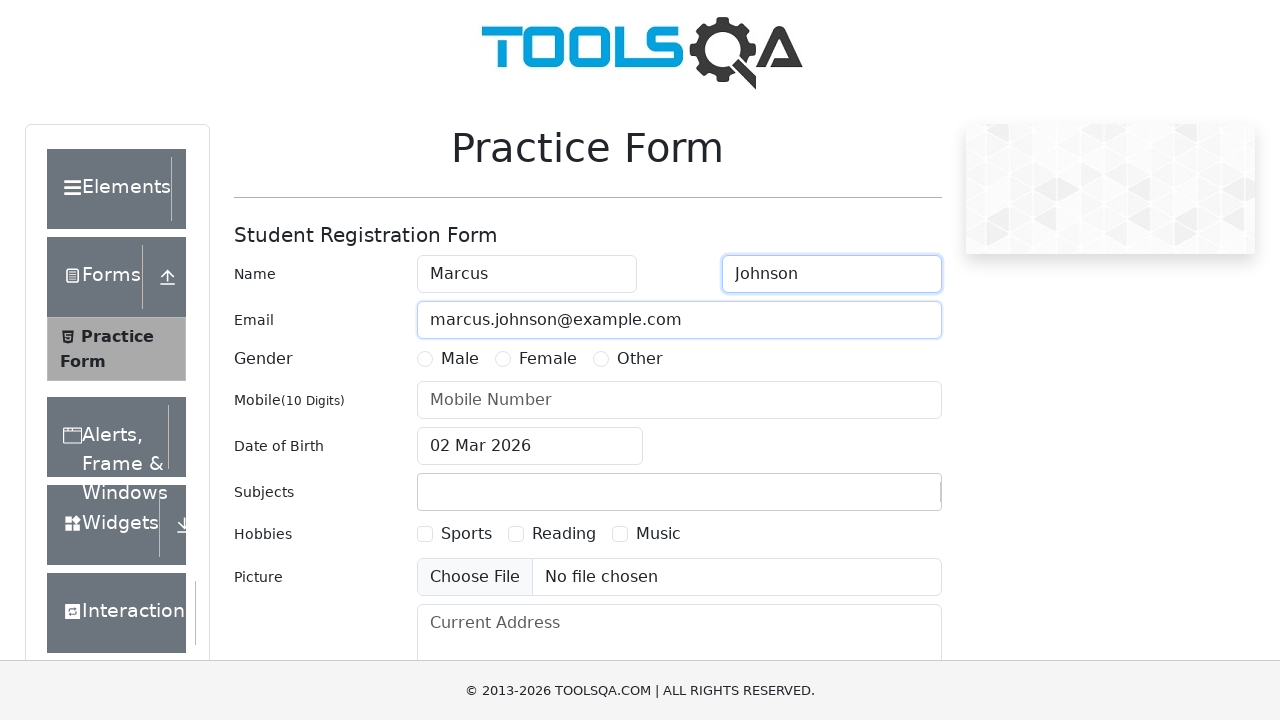

Selected Male gender option at (460, 359) on label[for='gender-radio-1']
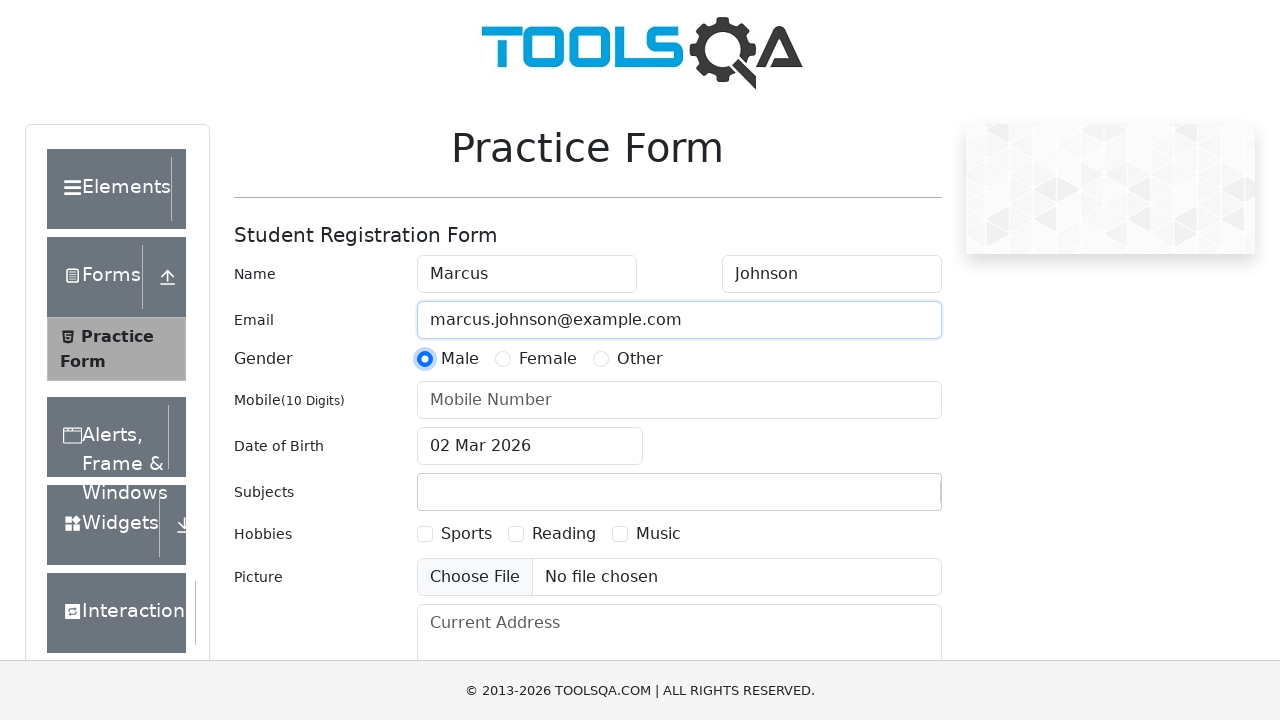

Filled mobile number field with '7845123690' on #userNumber
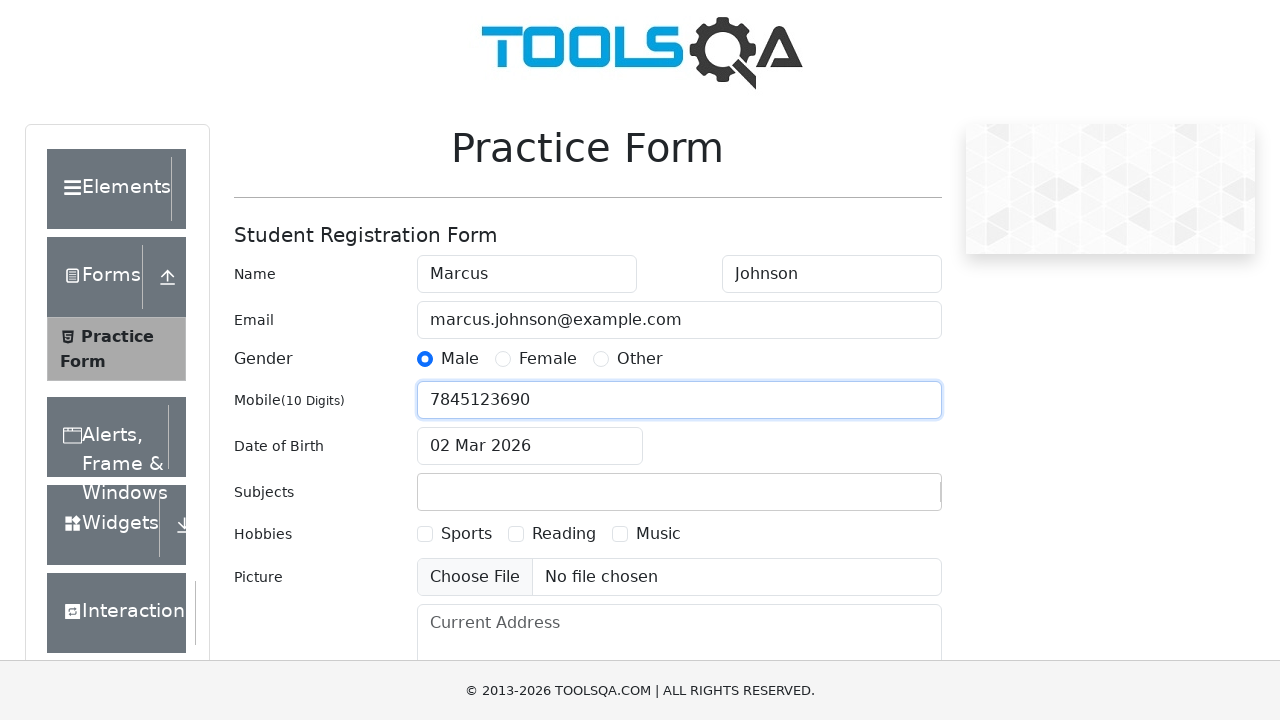

Clicked on date of birth field at (530, 446) on #dateOfBirthInput
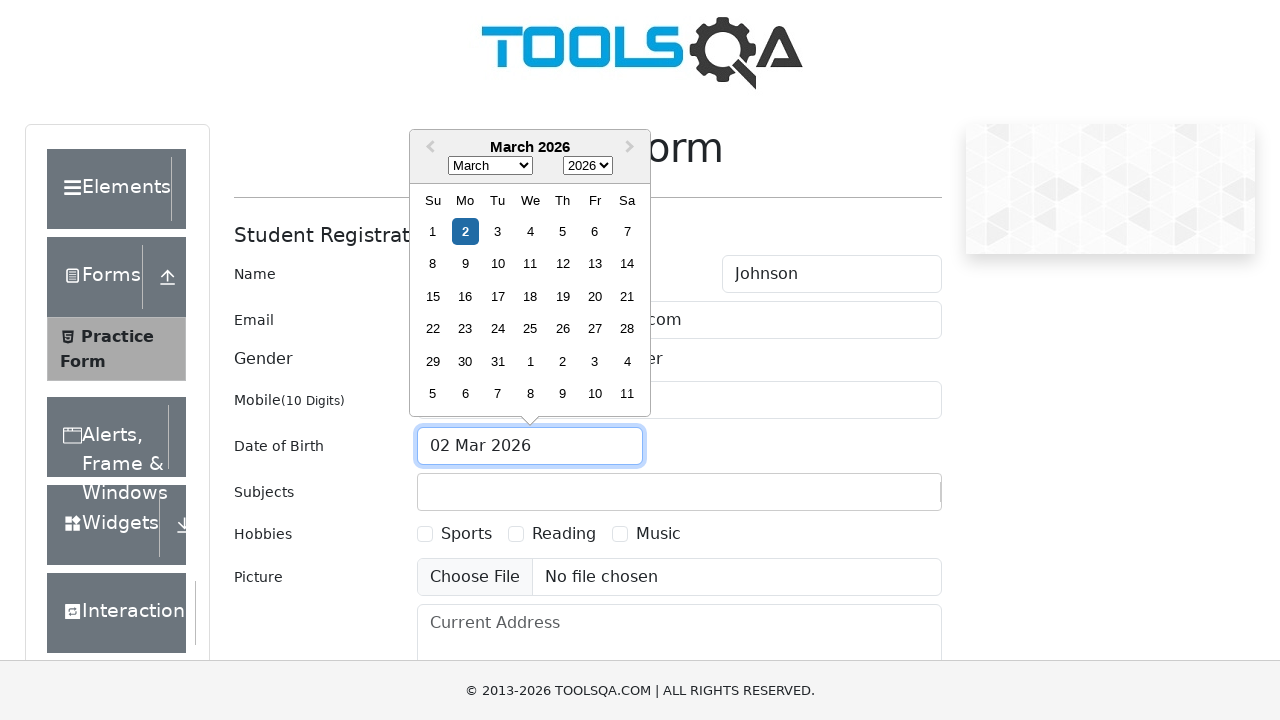

Selected June (month 5) from date picker on .react-datepicker__month-select
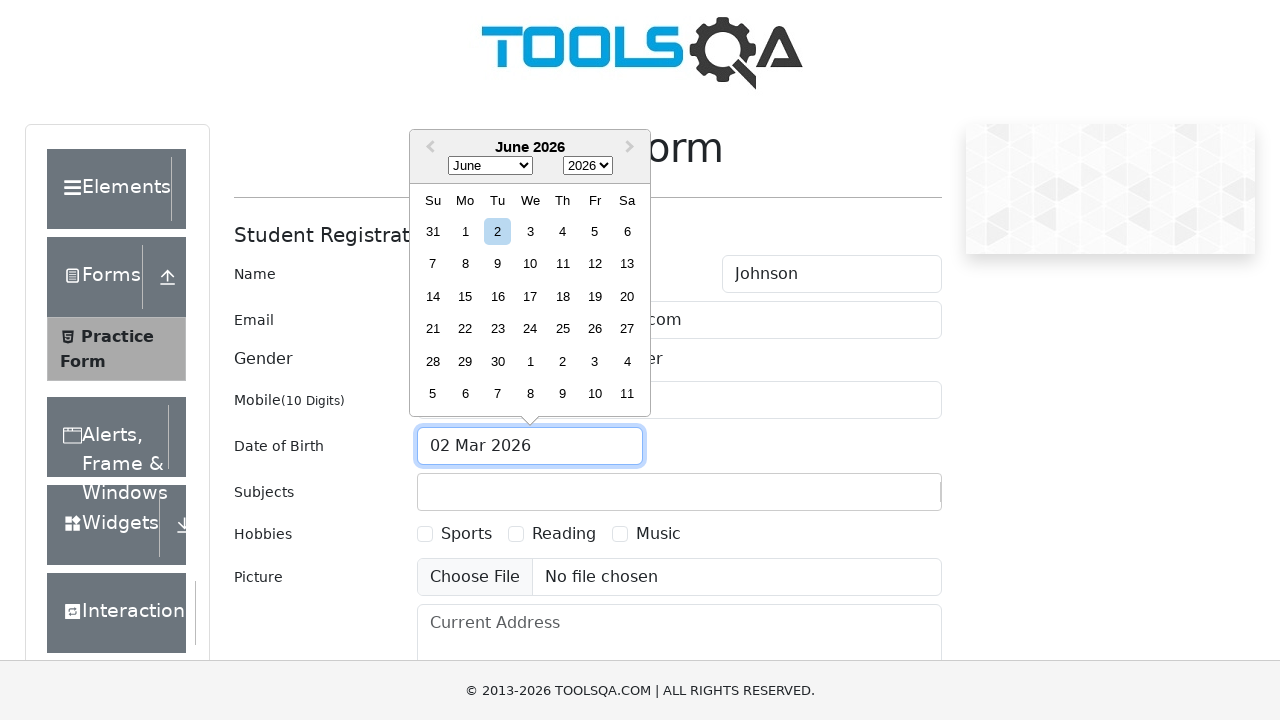

Selected 1995 from year picker on .react-datepicker__year-select
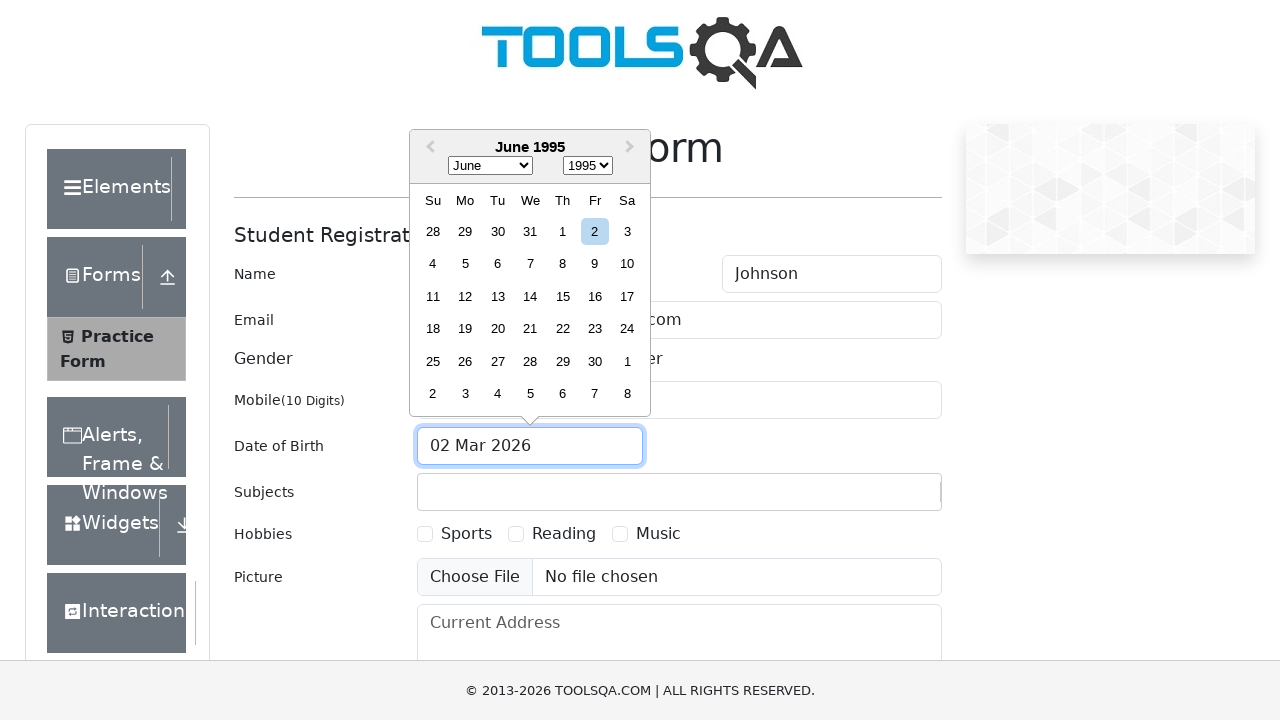

Selected 15th day from date picker at (562, 296) on .react-datepicker__day--015:not(.react-datepicker__day--outside-month)
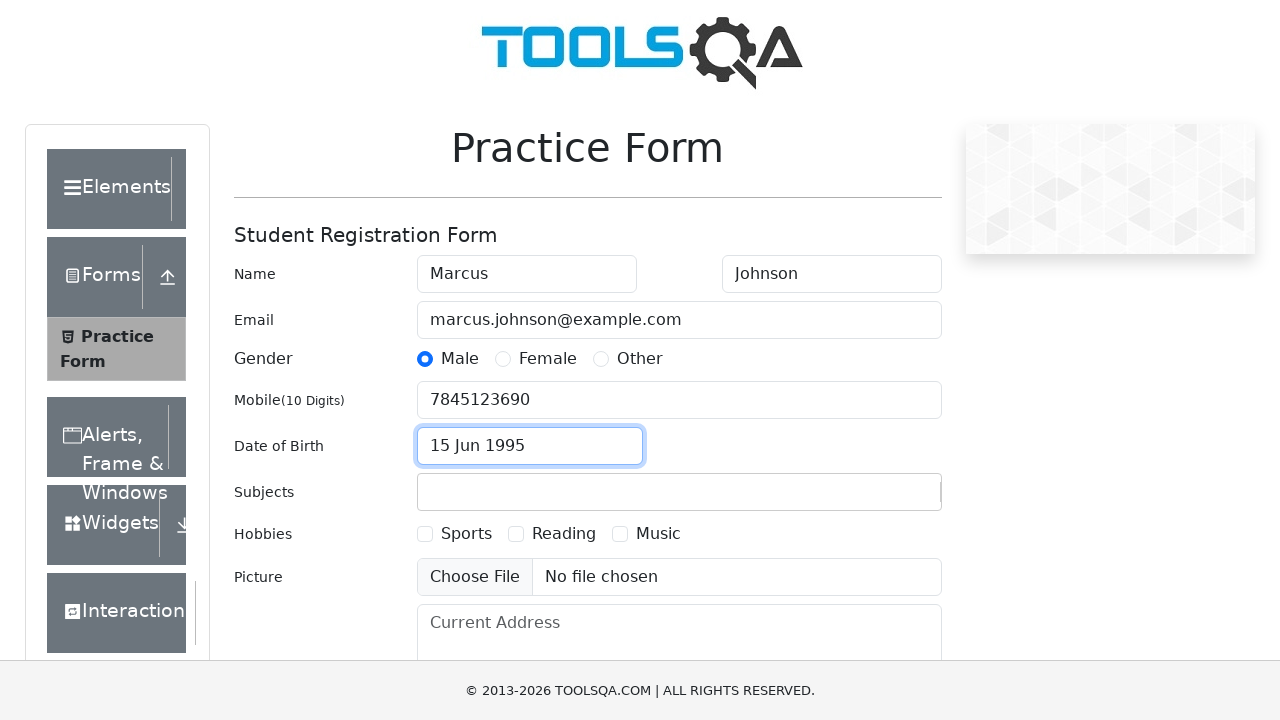

Clicked on subjects input field at (430, 492) on #subjectsInput
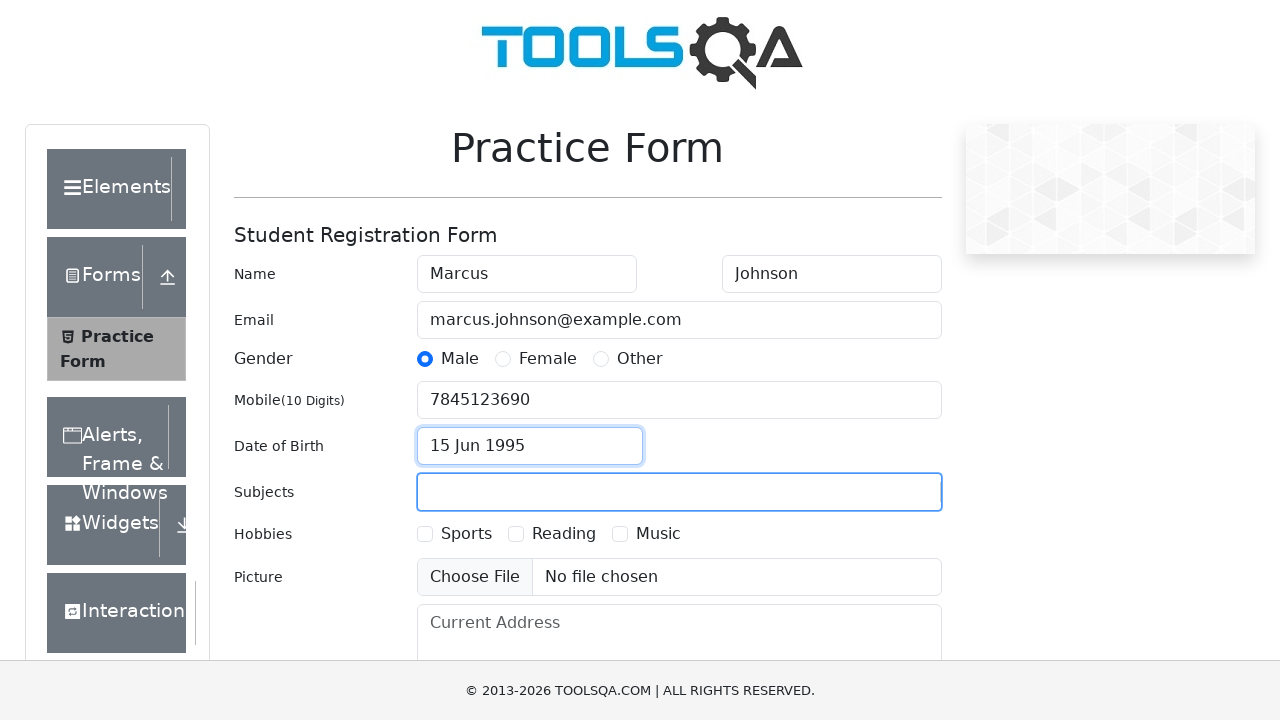

Filled subject field with 'Computer Science' on #subjectsInput
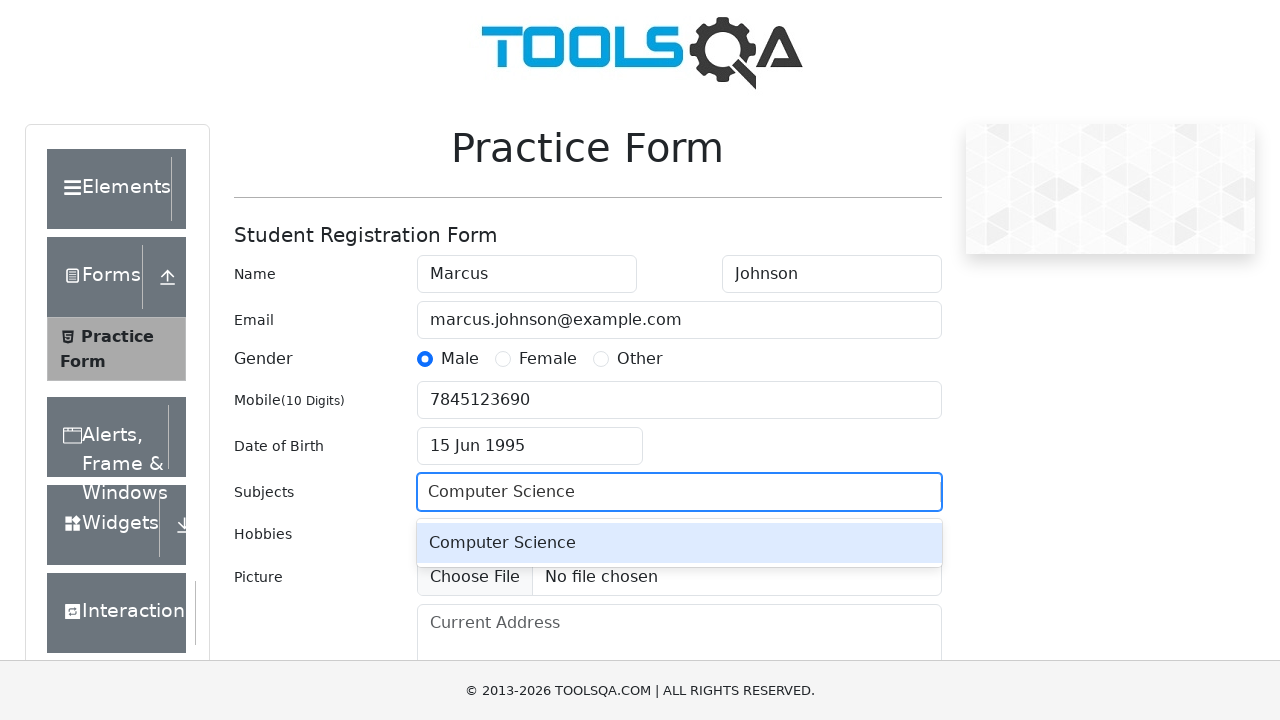

Pressed Enter to confirm subject selection
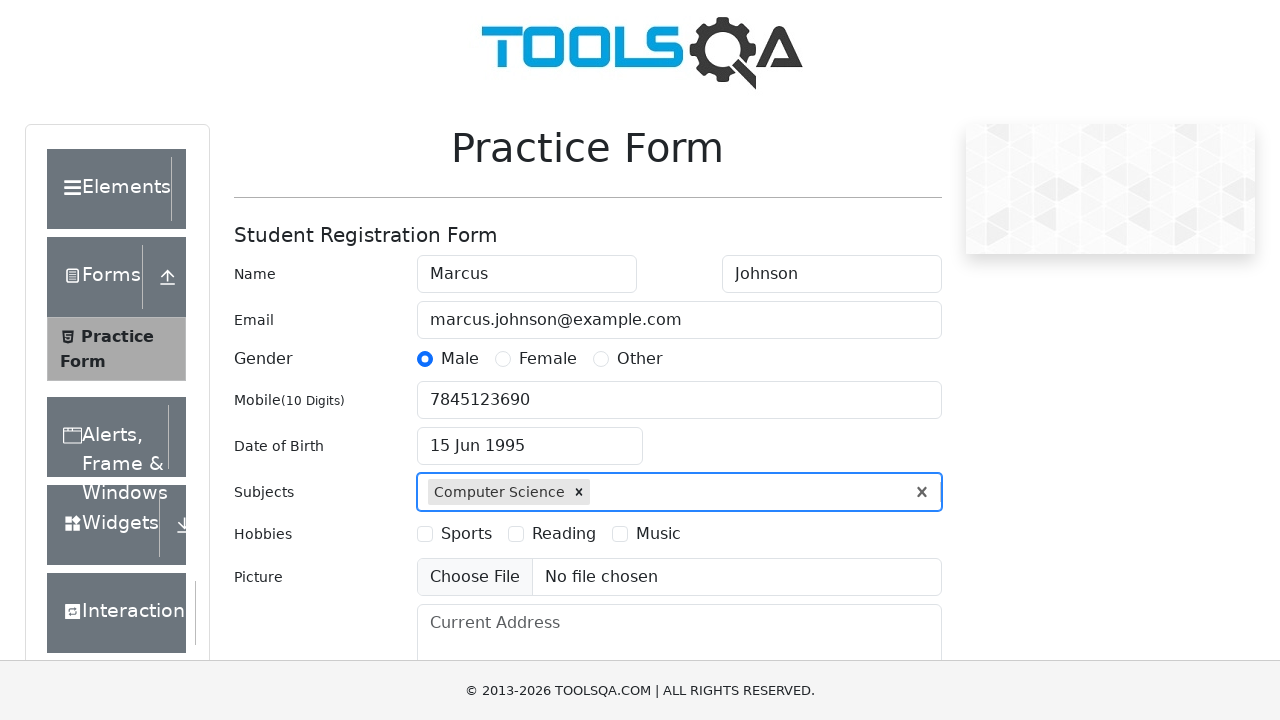

Selected Sports hobby checkbox at (466, 534) on label[for='hobbies-checkbox-1']
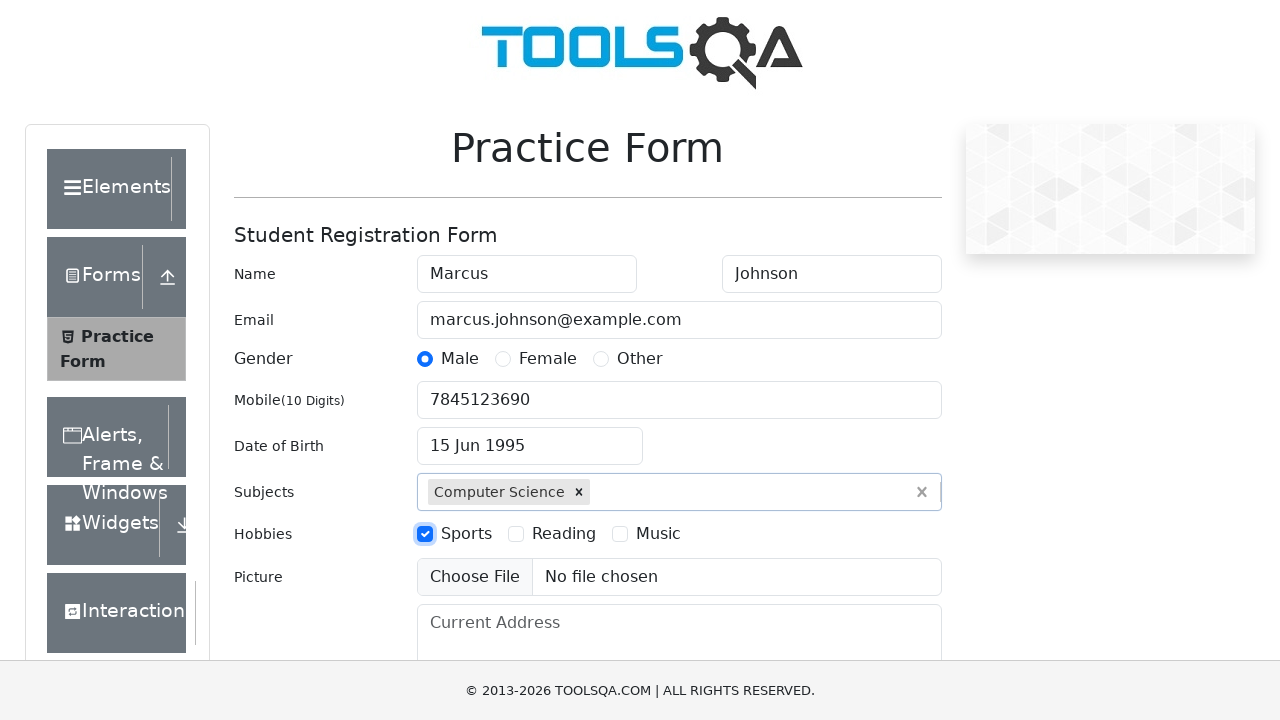

Filled current address with '123 Main Street, Kathmandu' on #currentAddress
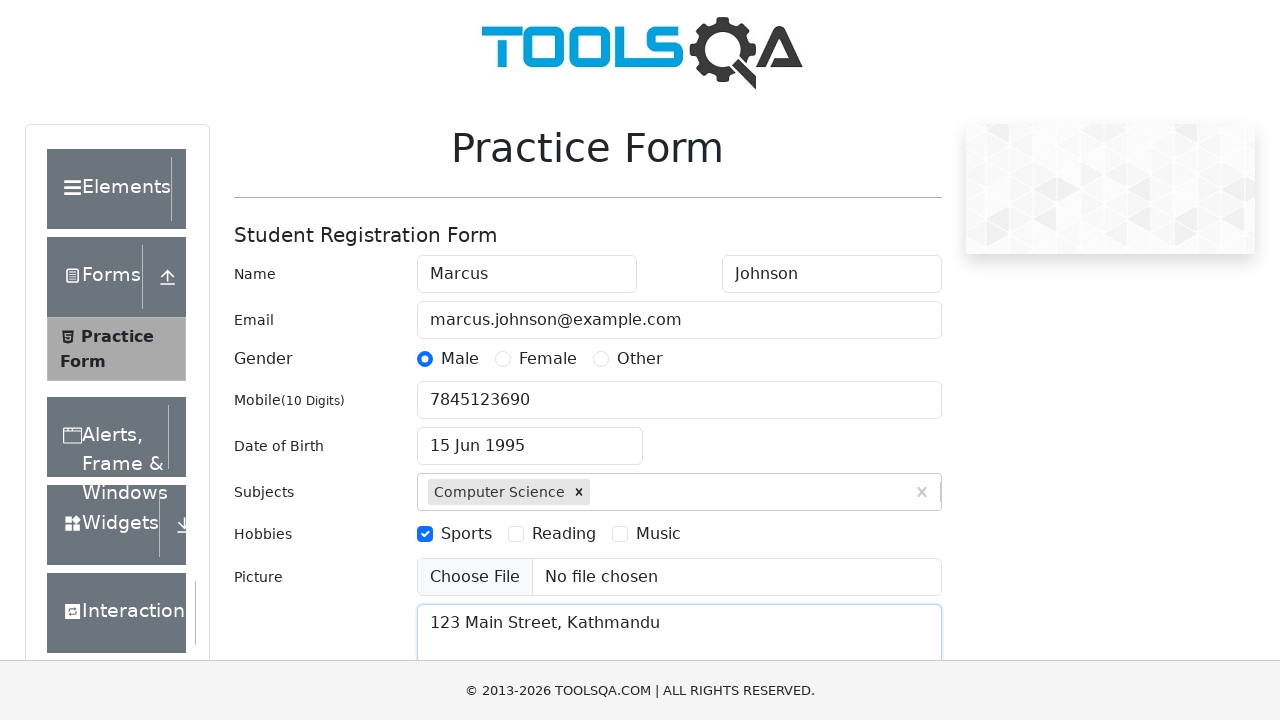

Clicked on state dropdown at (527, 437) on #state
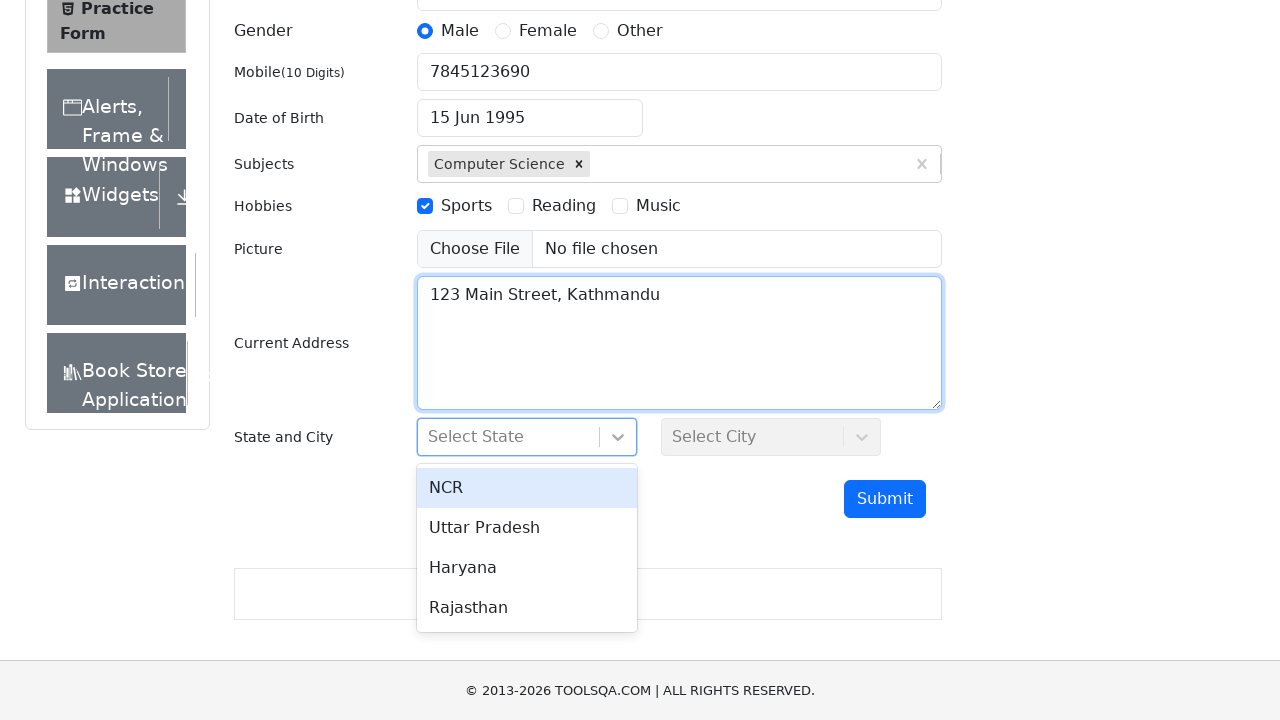

Selected state from dropdown options at (527, 488) on div[id^='react-select-3-option']
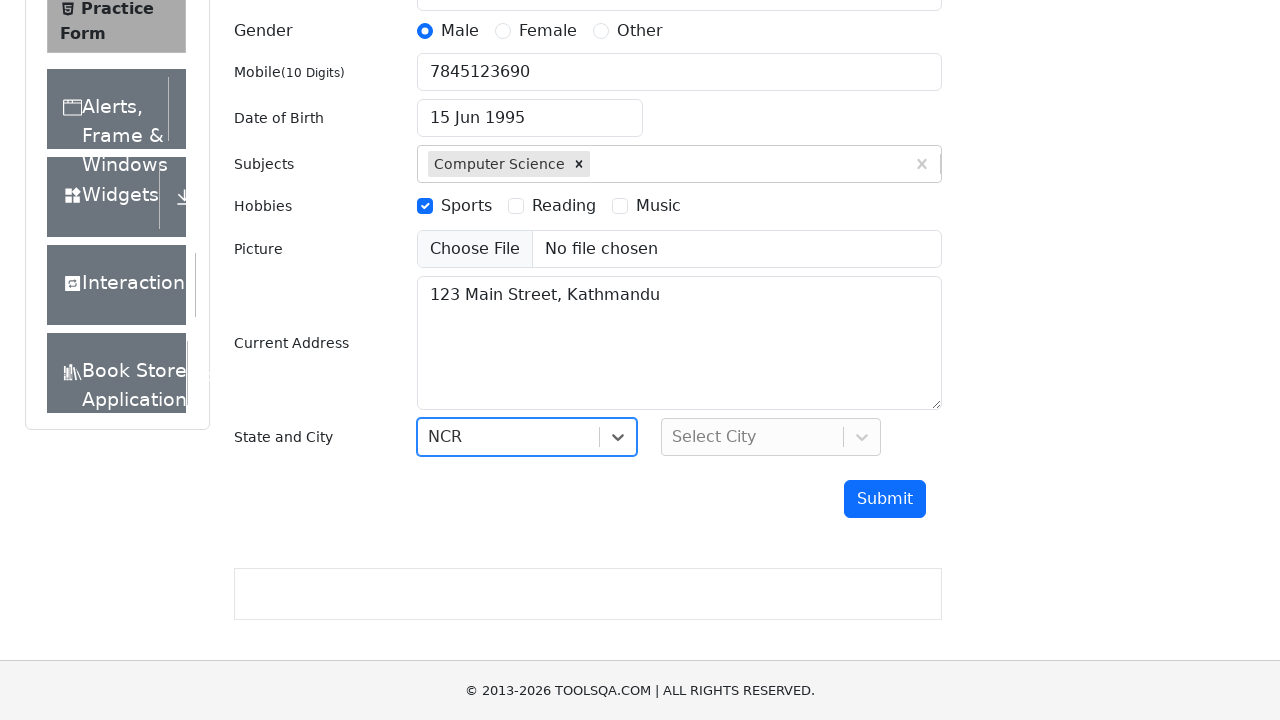

Clicked on city dropdown at (771, 437) on #city
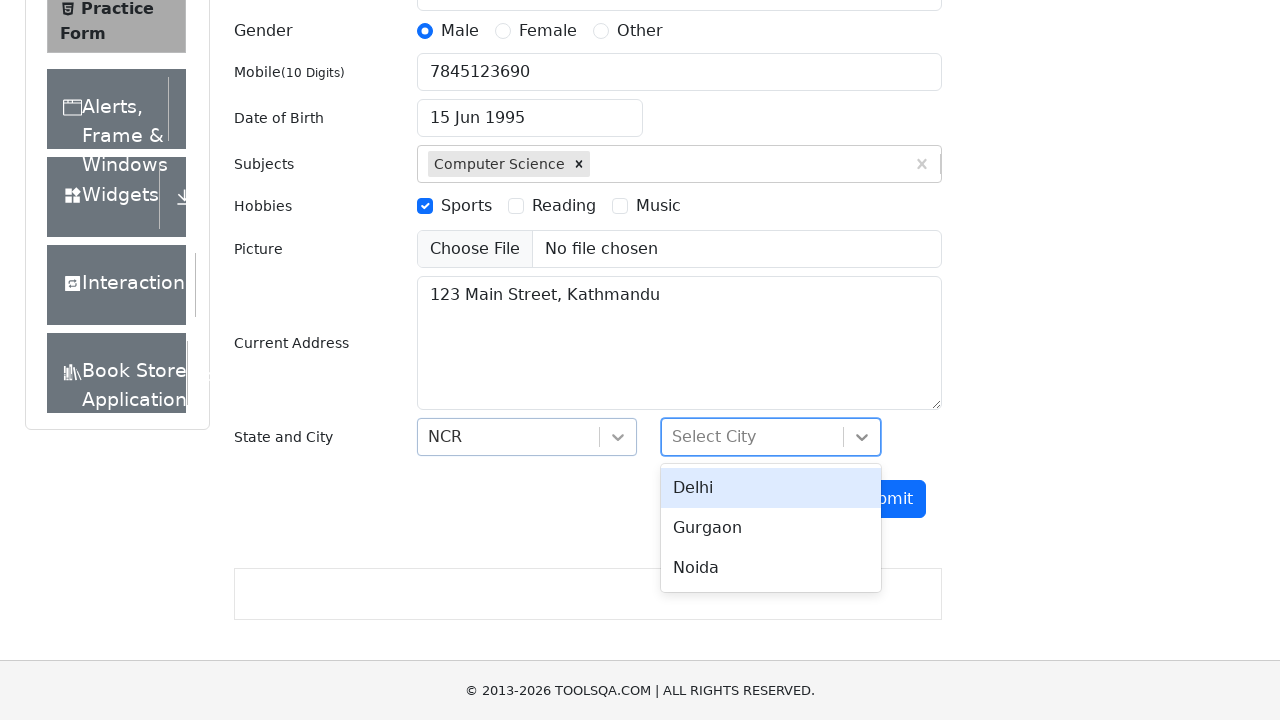

Selected city from dropdown options at (771, 488) on div[id^='react-select-4-option']
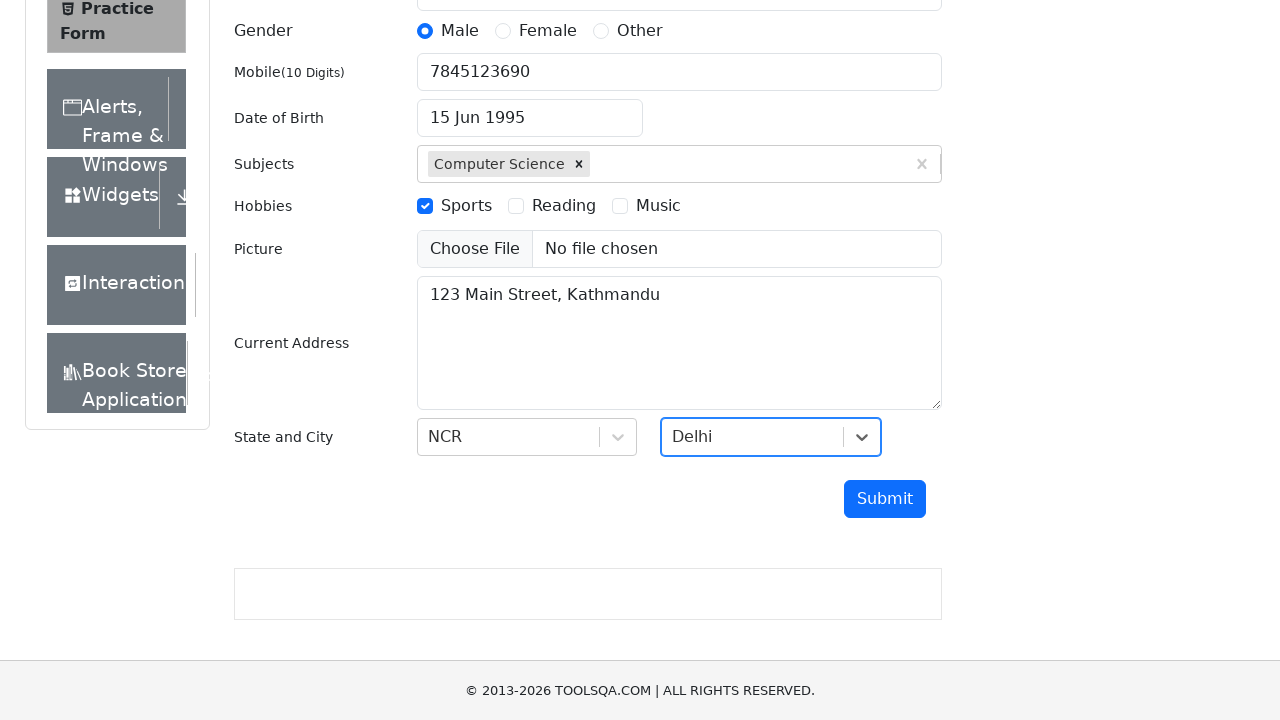

Clicked submit button to submit the form at (885, 499) on #submit
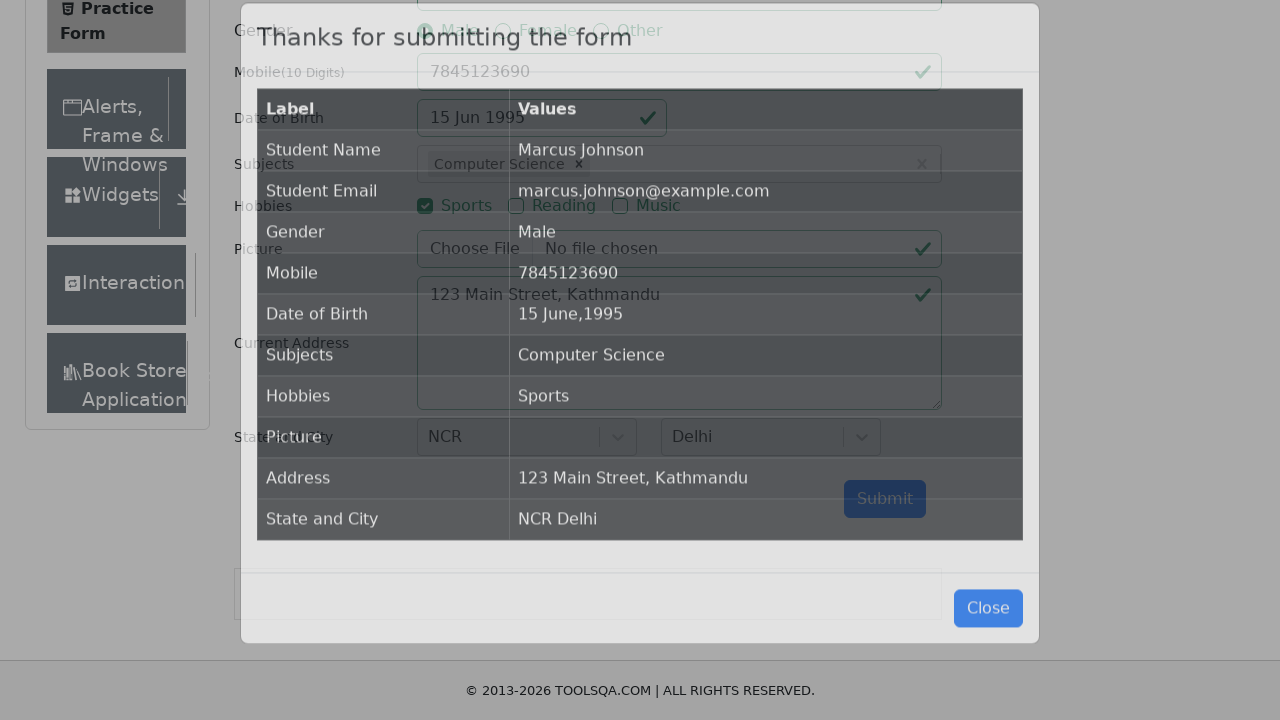

Form submission confirmation modal appeared
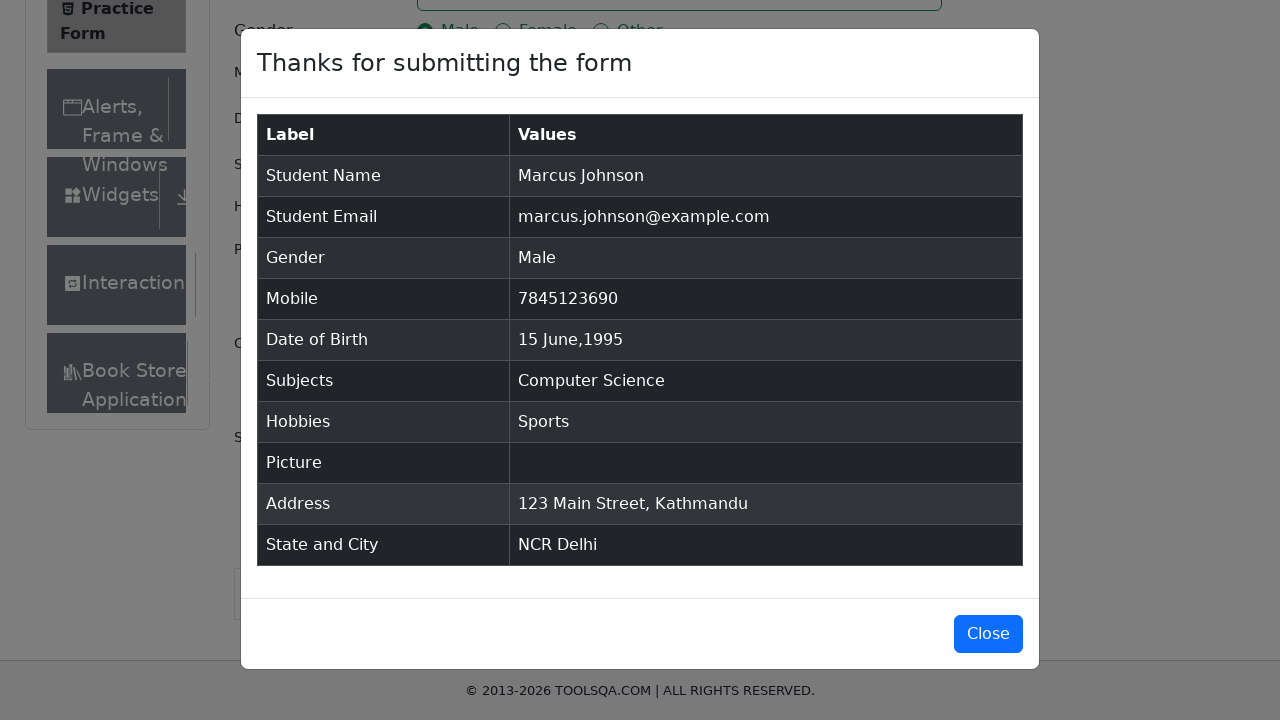

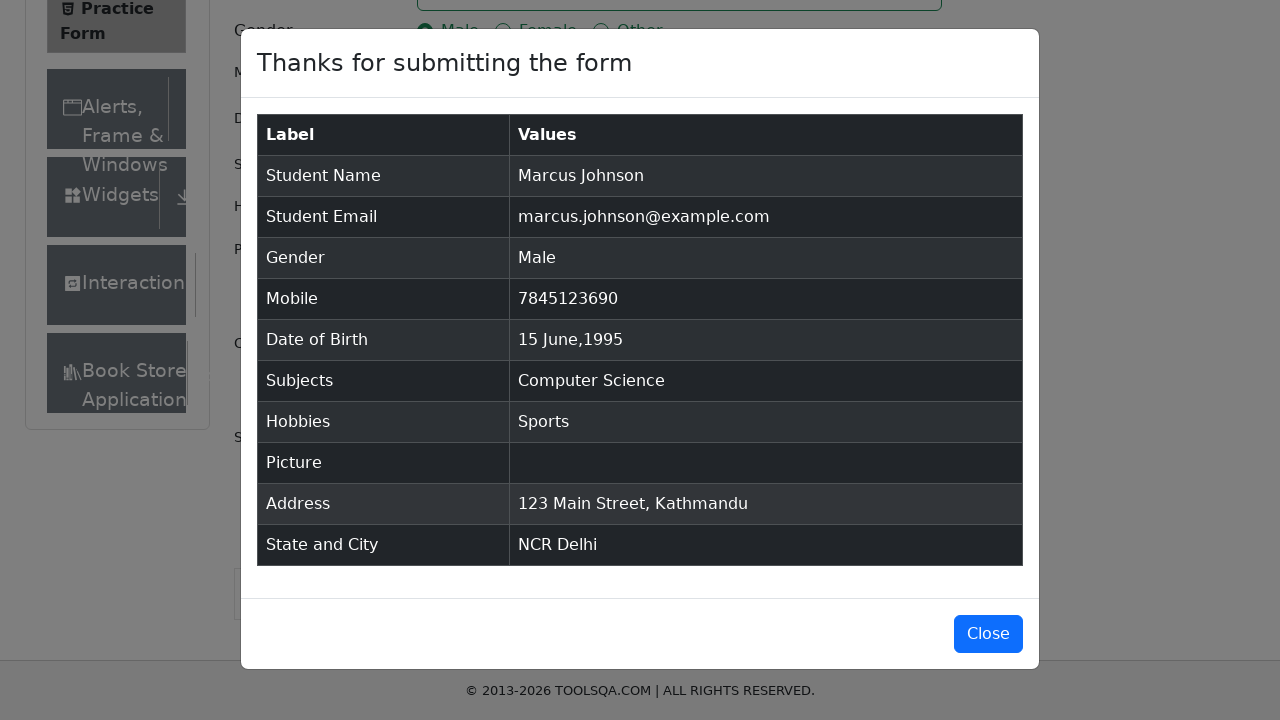